Tests sorting the second table (with semantic class attributes) by clicking the Due column header using class selectors

Starting URL: http://the-internet.herokuapp.com/tables

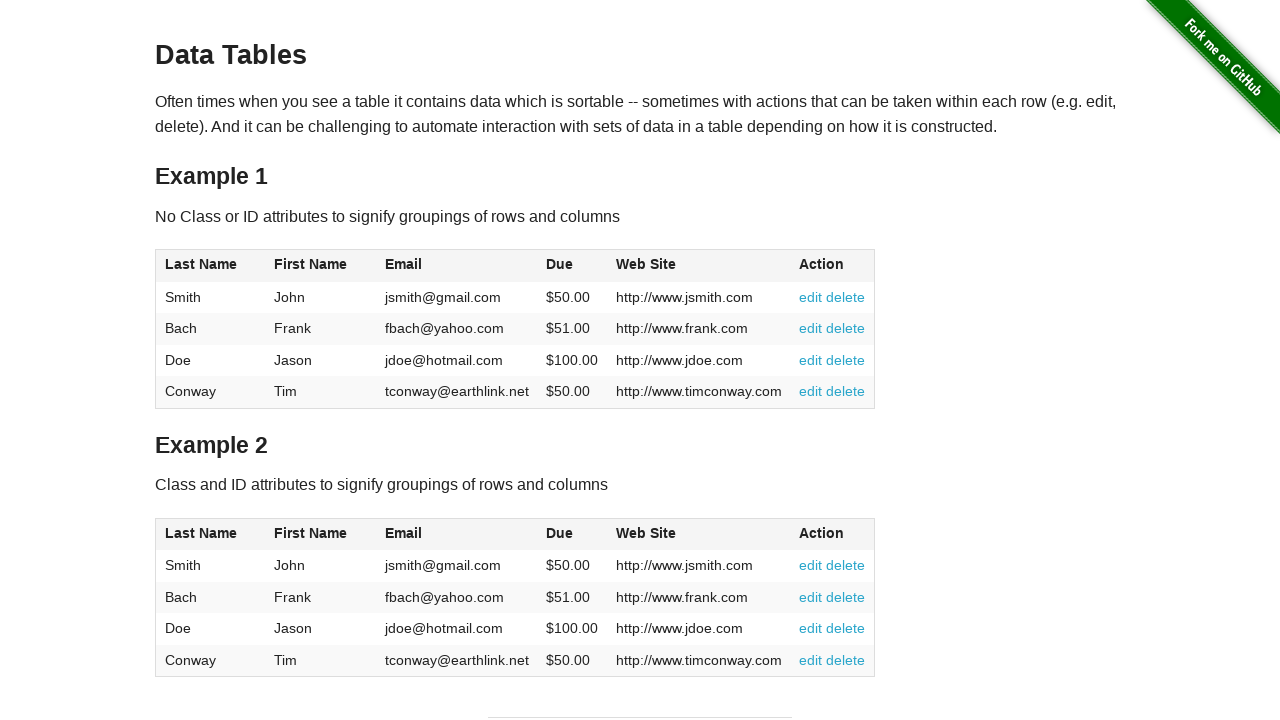

Clicked Due column header in second table using class selector at (560, 533) on #table2 thead .dues
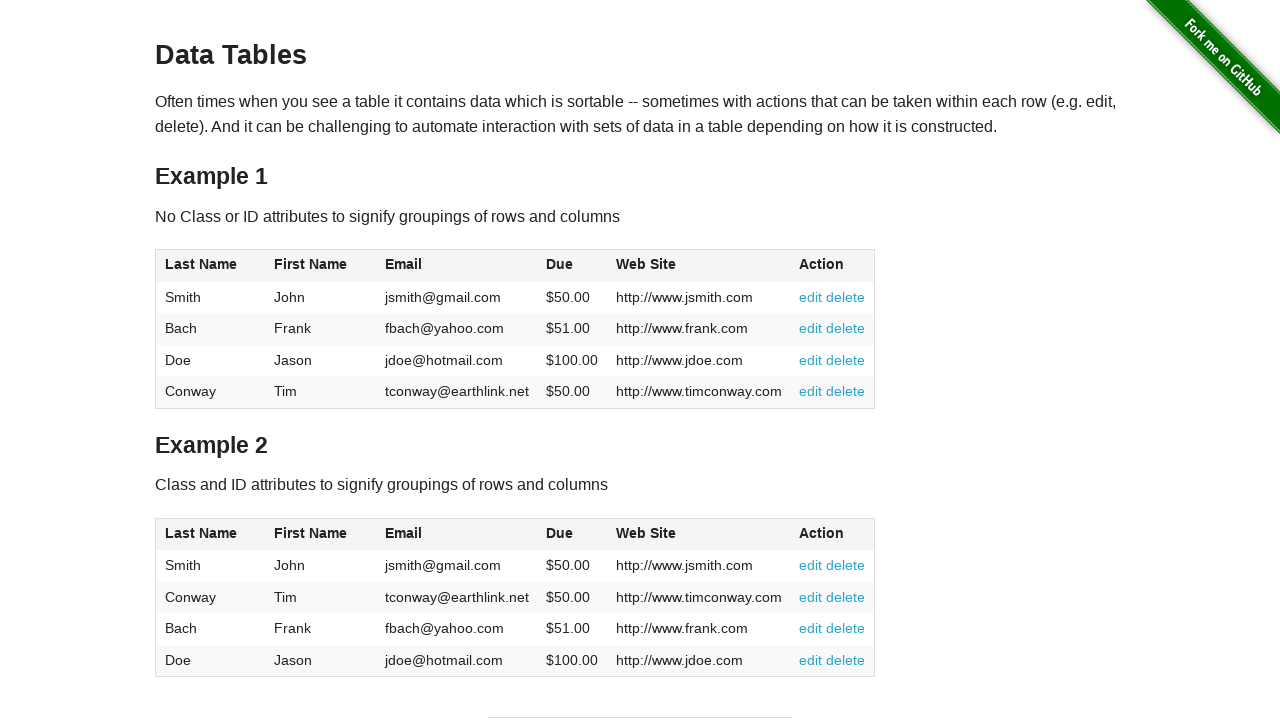

Waited for table to be sorted and Due column to be visible
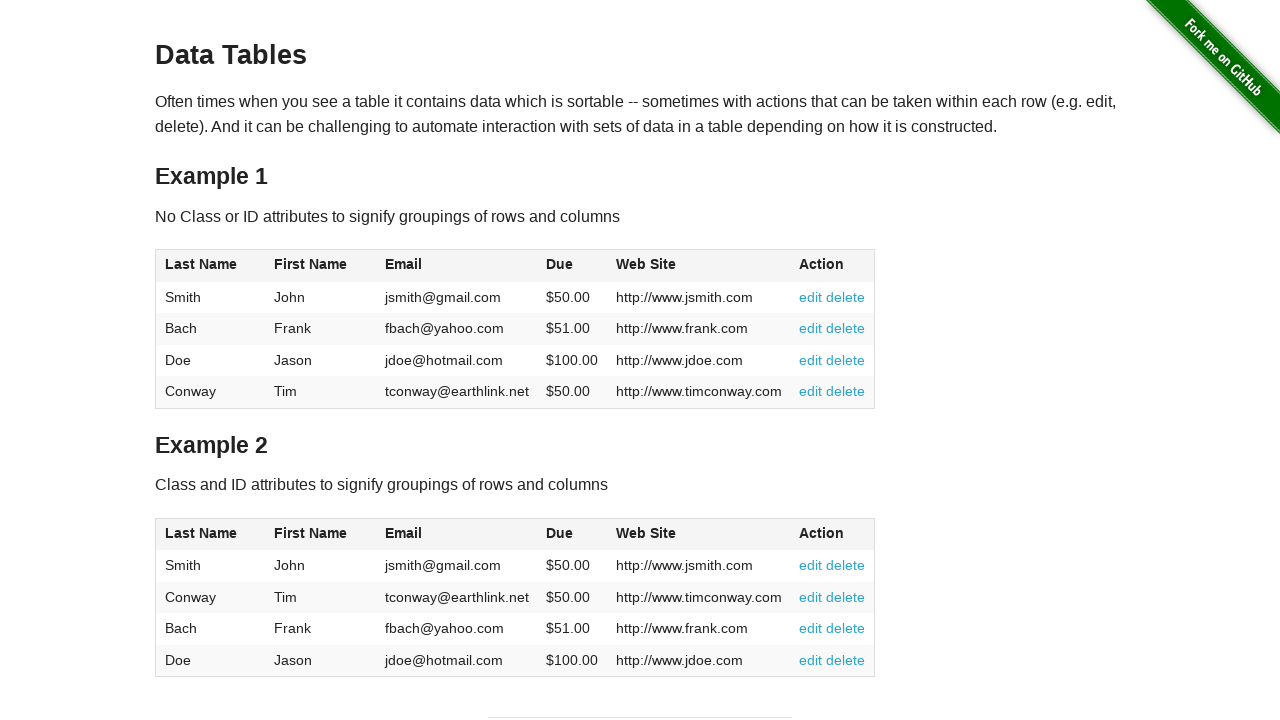

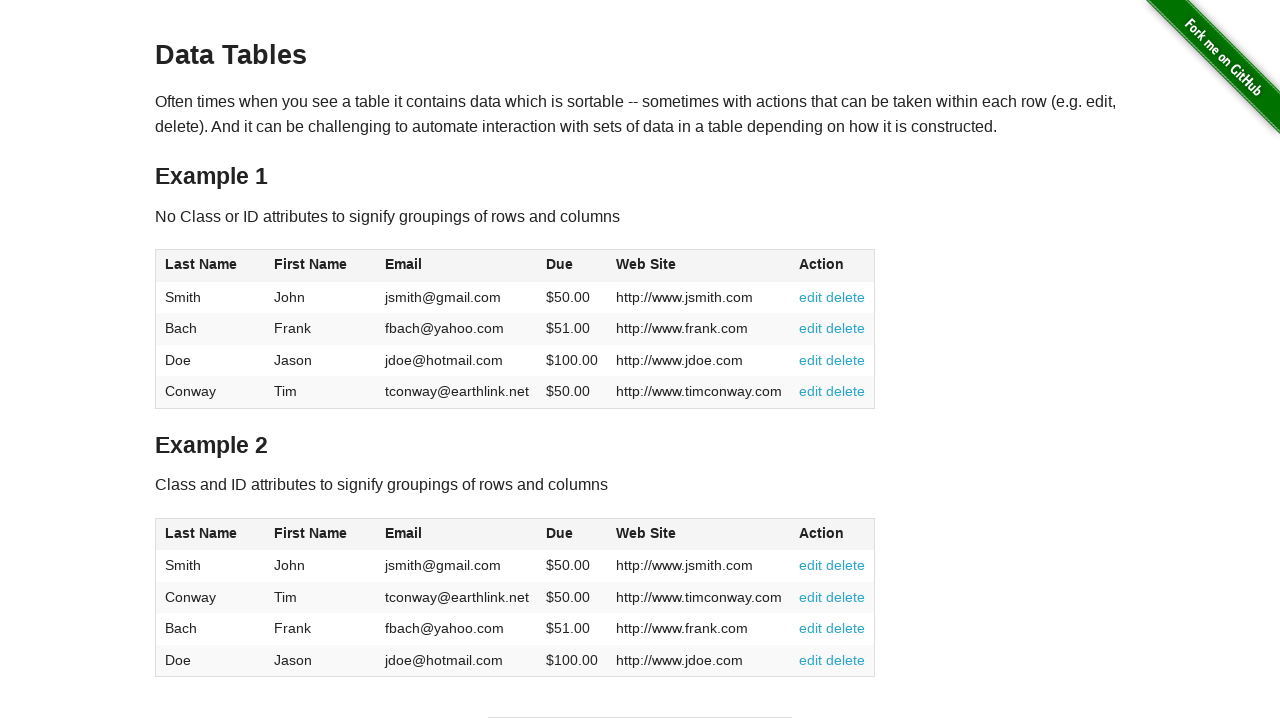